Plays a game of Tic Tac Toe using a strategy approach by selecting available squares until the game concludes.

Starting URL: https://playtictactoe.org/

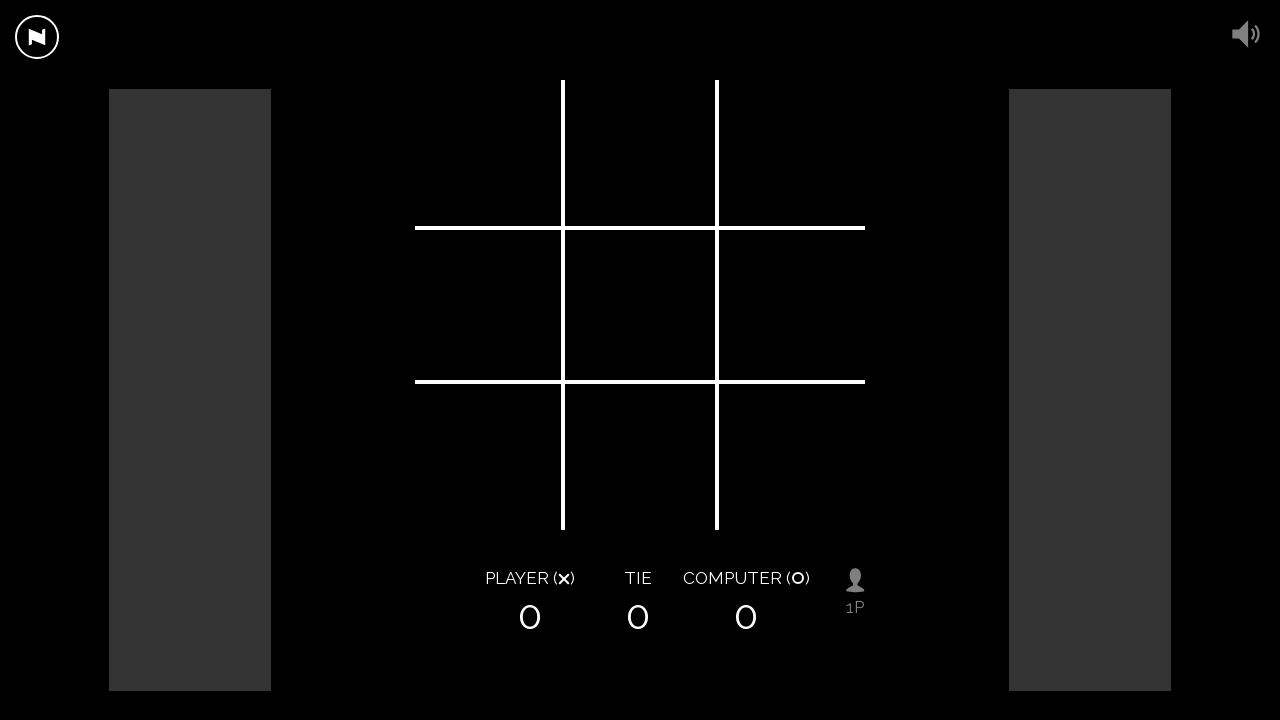

Waited for board to load
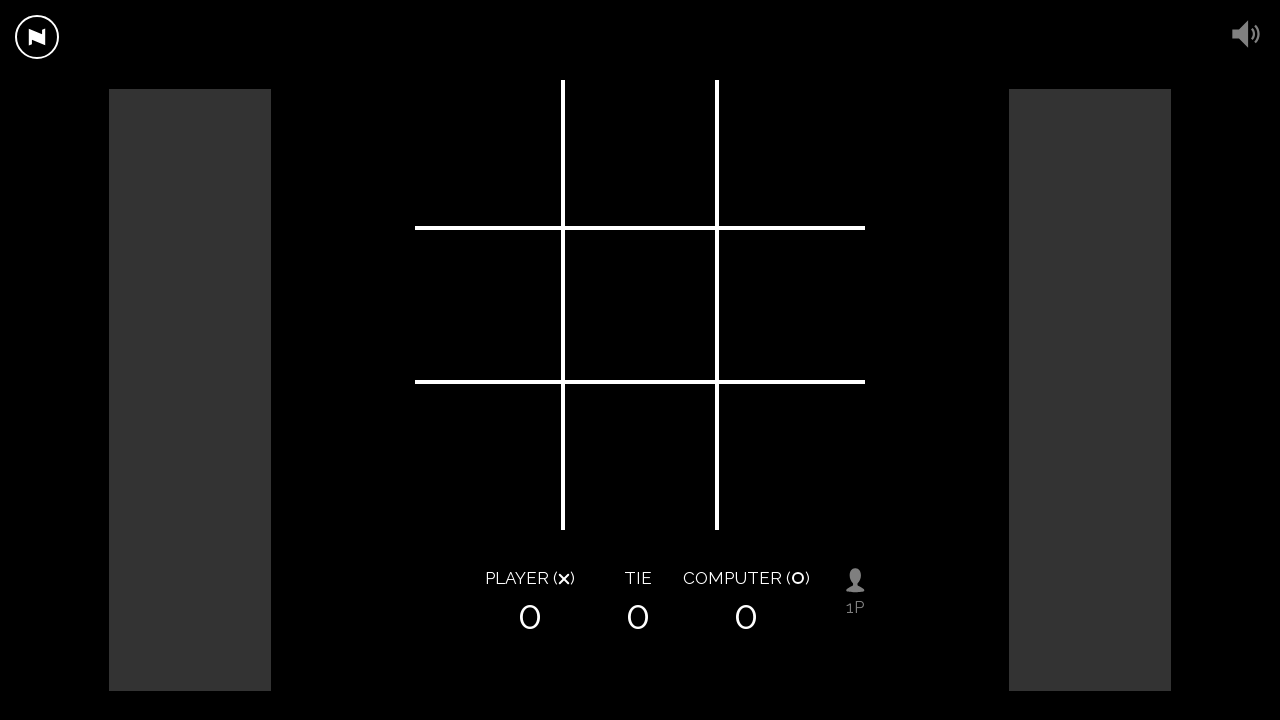

Waited for board squares to be visible
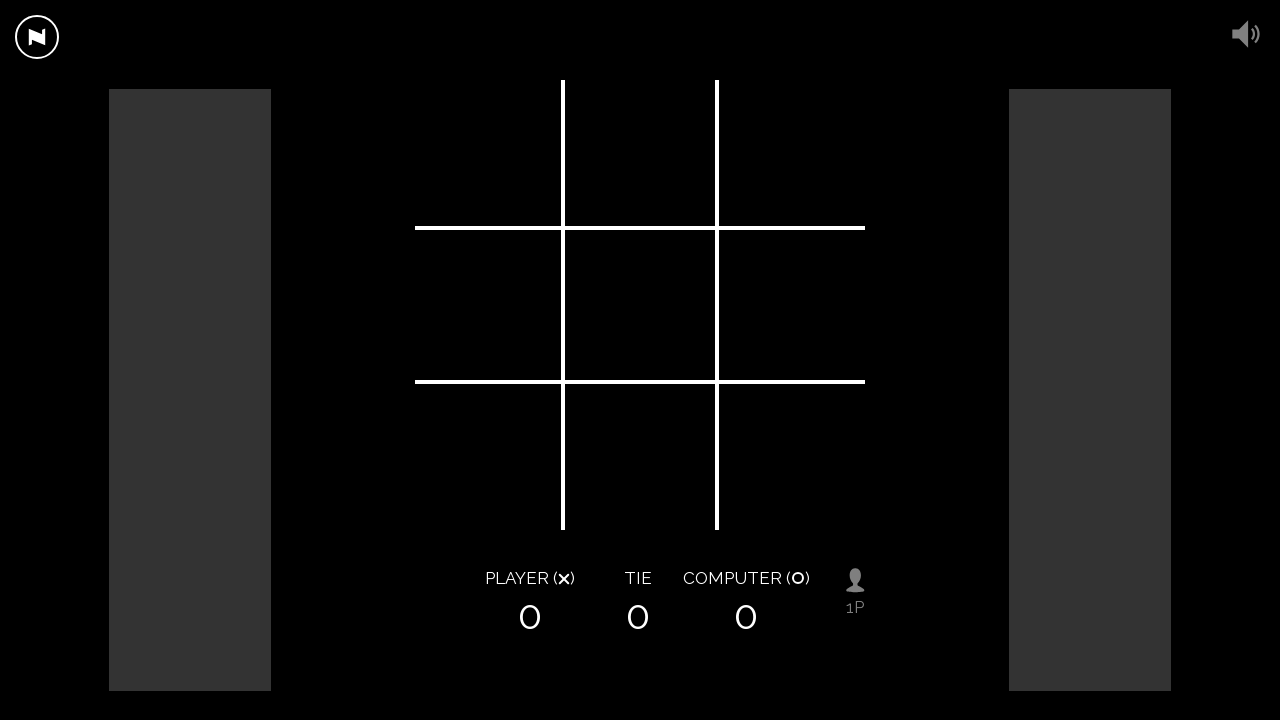

Played move by clicking square at index 6 at (490, 455) on .board .square >> nth=6
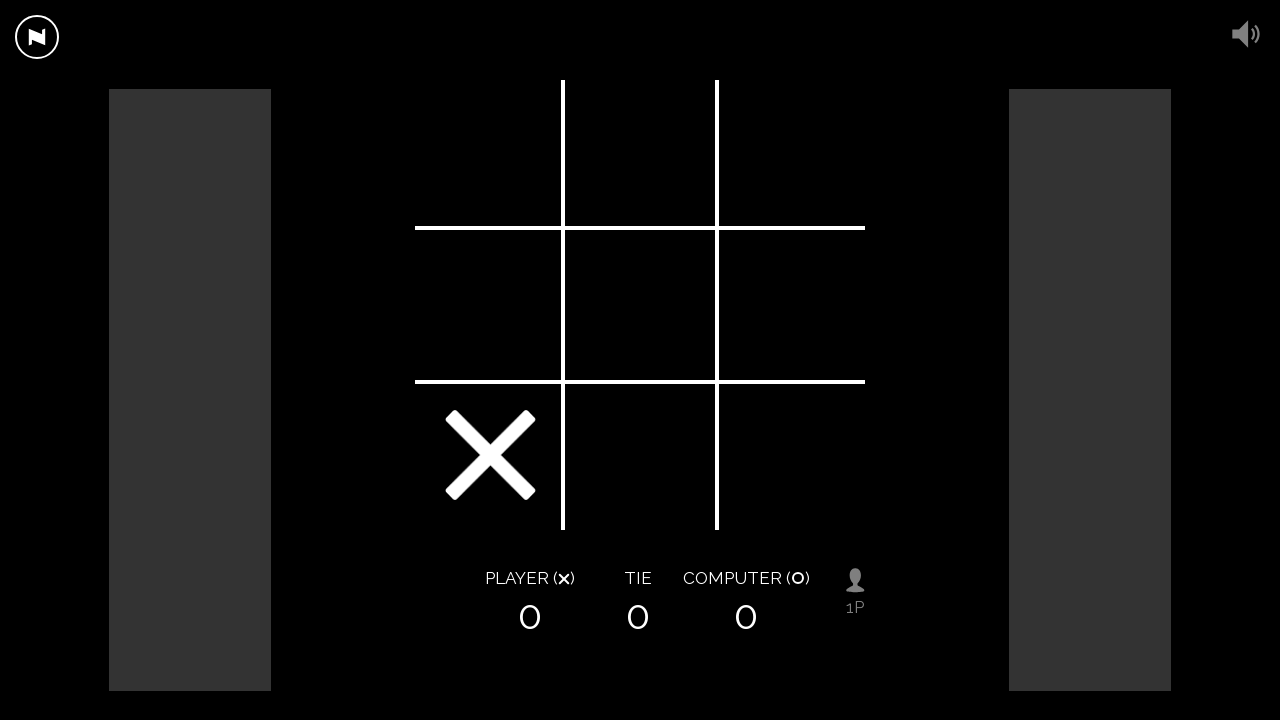

Waited 500ms for computer response
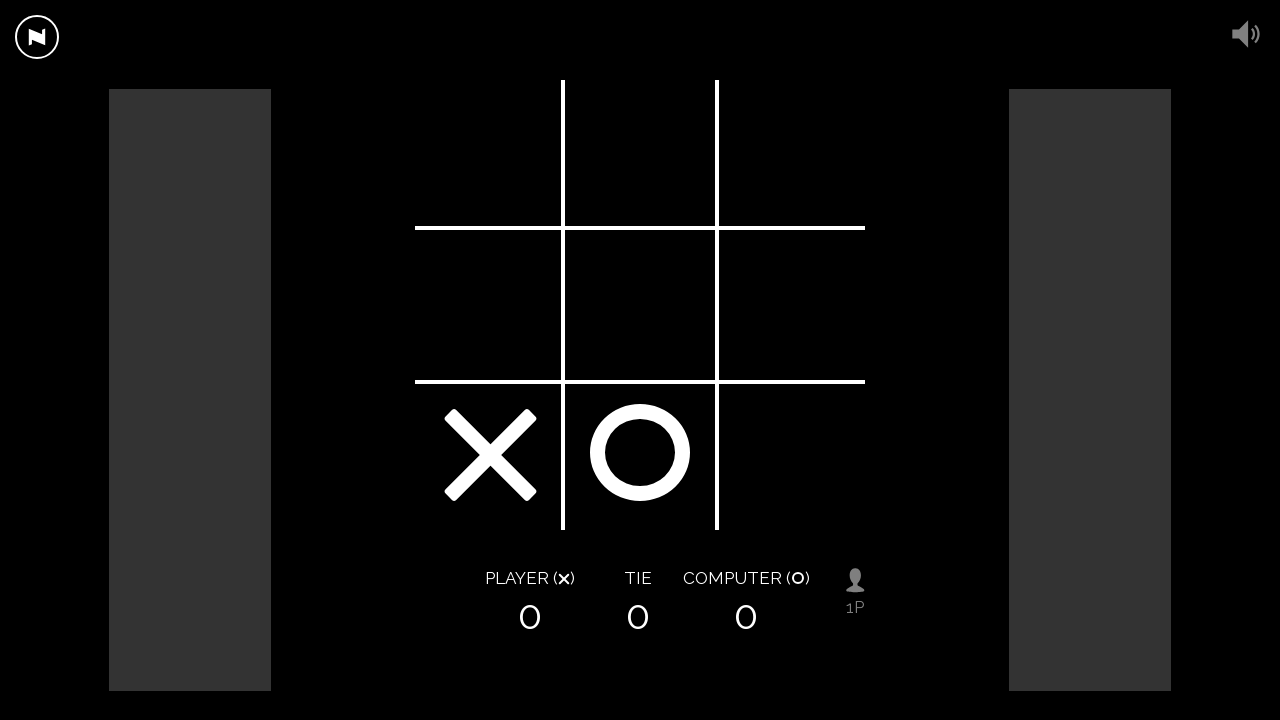

Played move by clicking square at index 3 at (490, 305) on .board .square >> nth=3
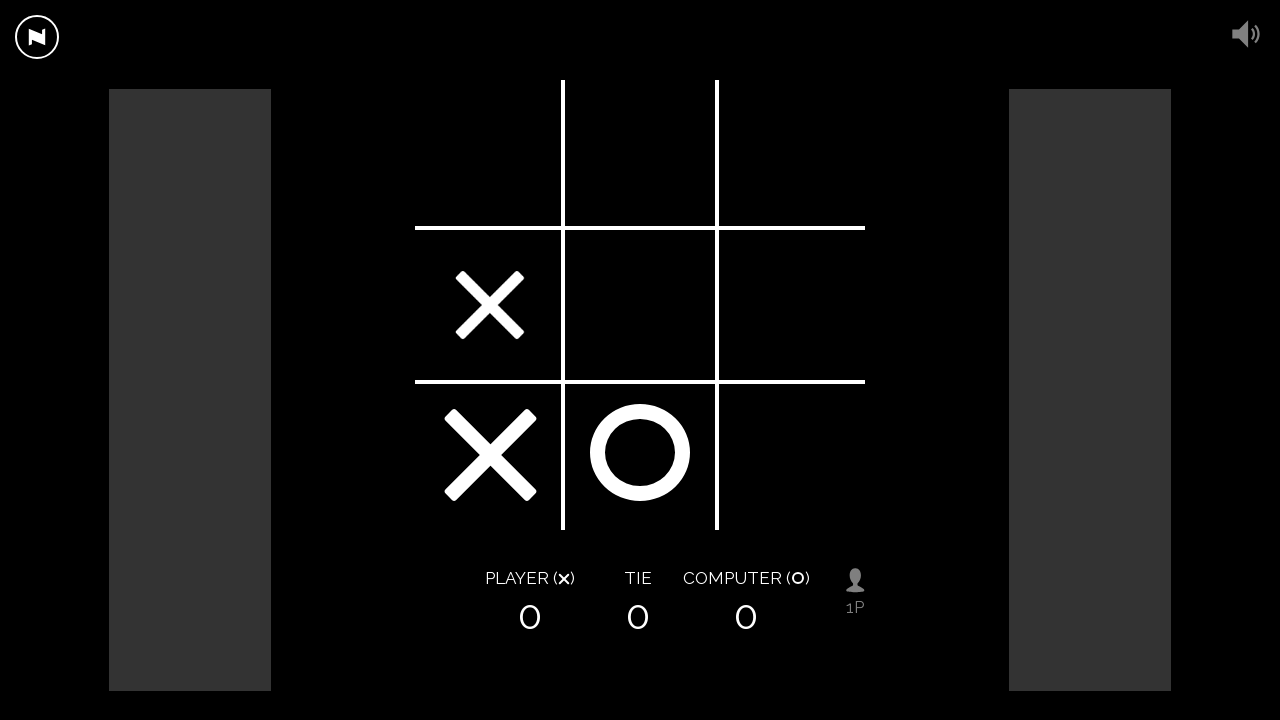

Waited 500ms for computer response
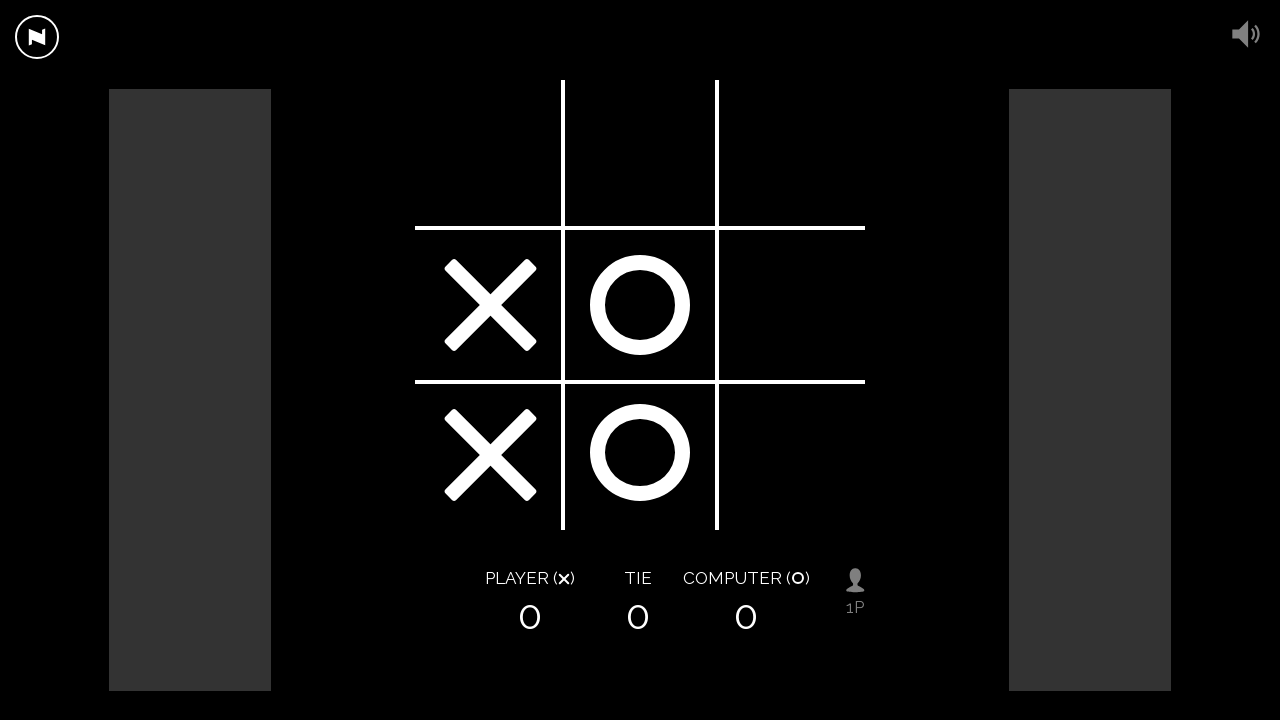

Played move by clicking square at index 2 at (790, 155) on .board .square >> nth=2
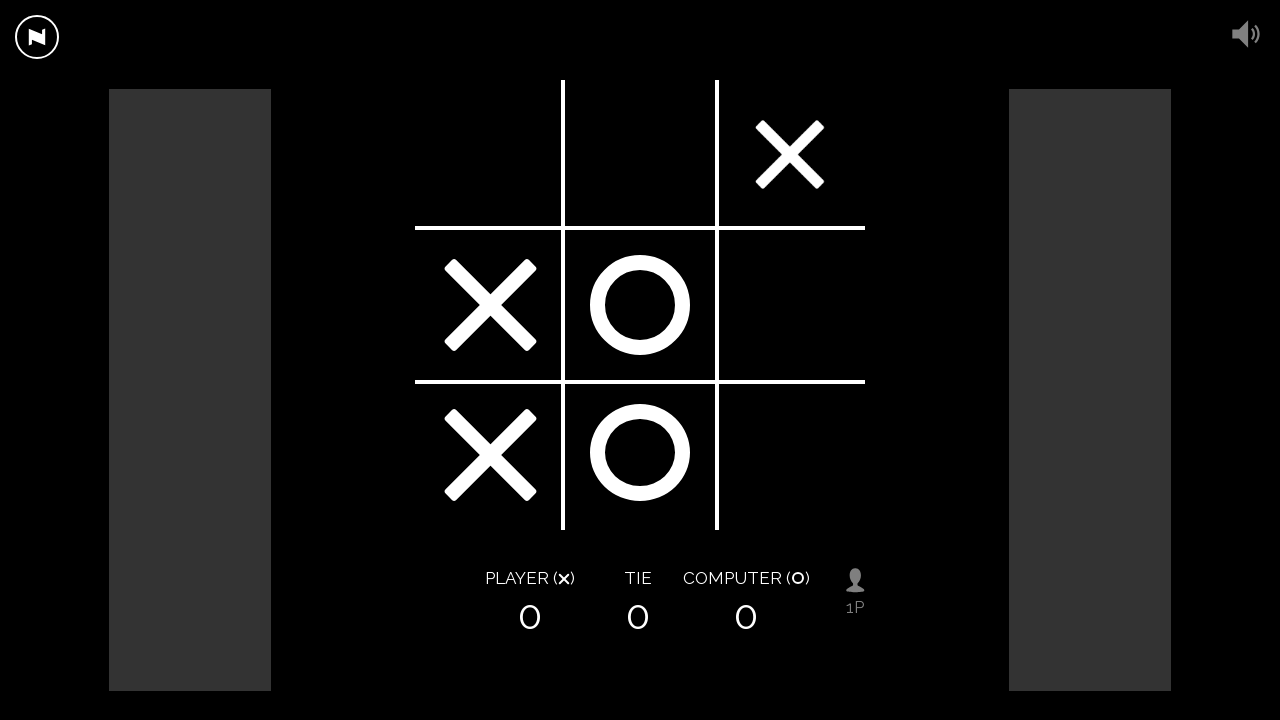

Waited 500ms for computer response
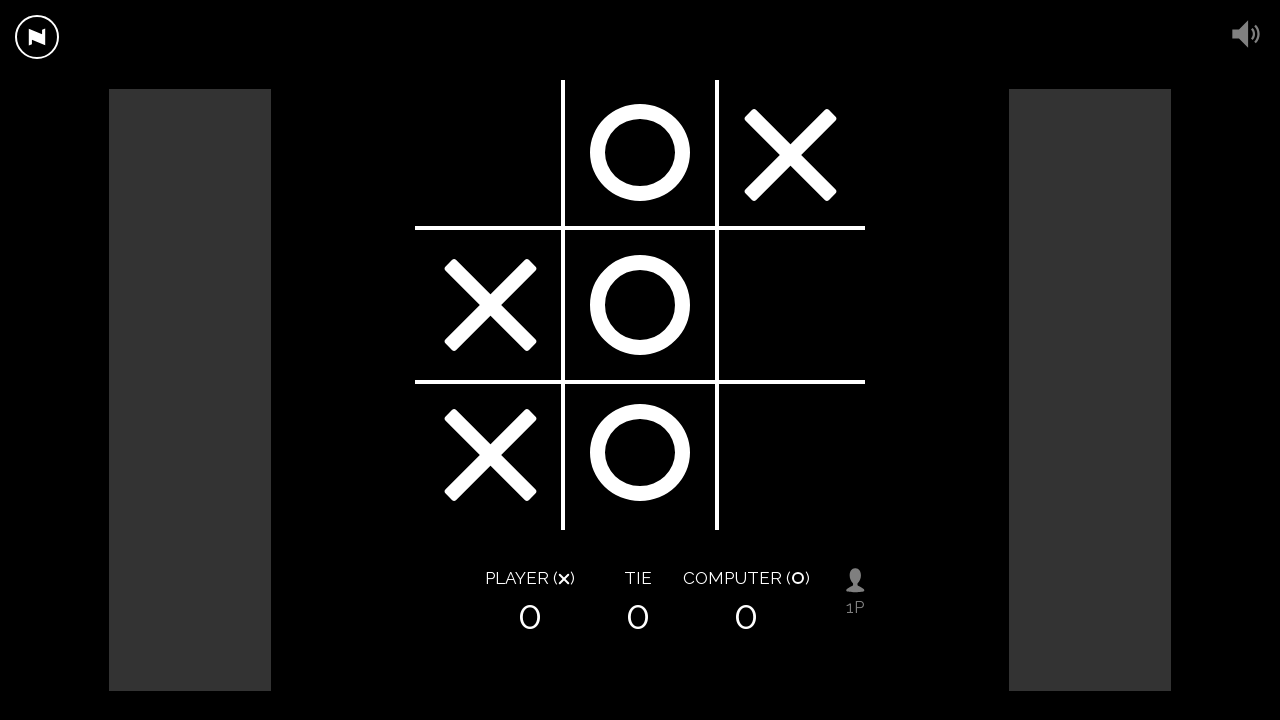

Game over condition detected - restart button visible and score appeared
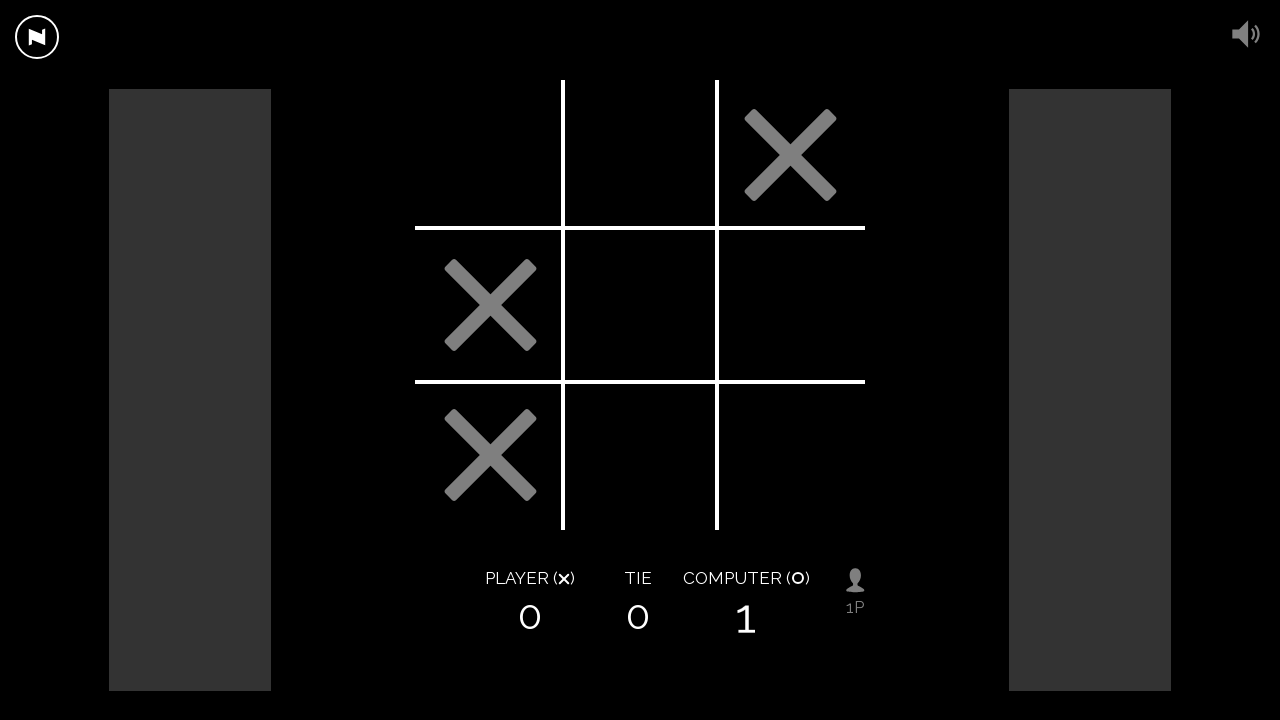

Verified restart button is visible - game has concluded
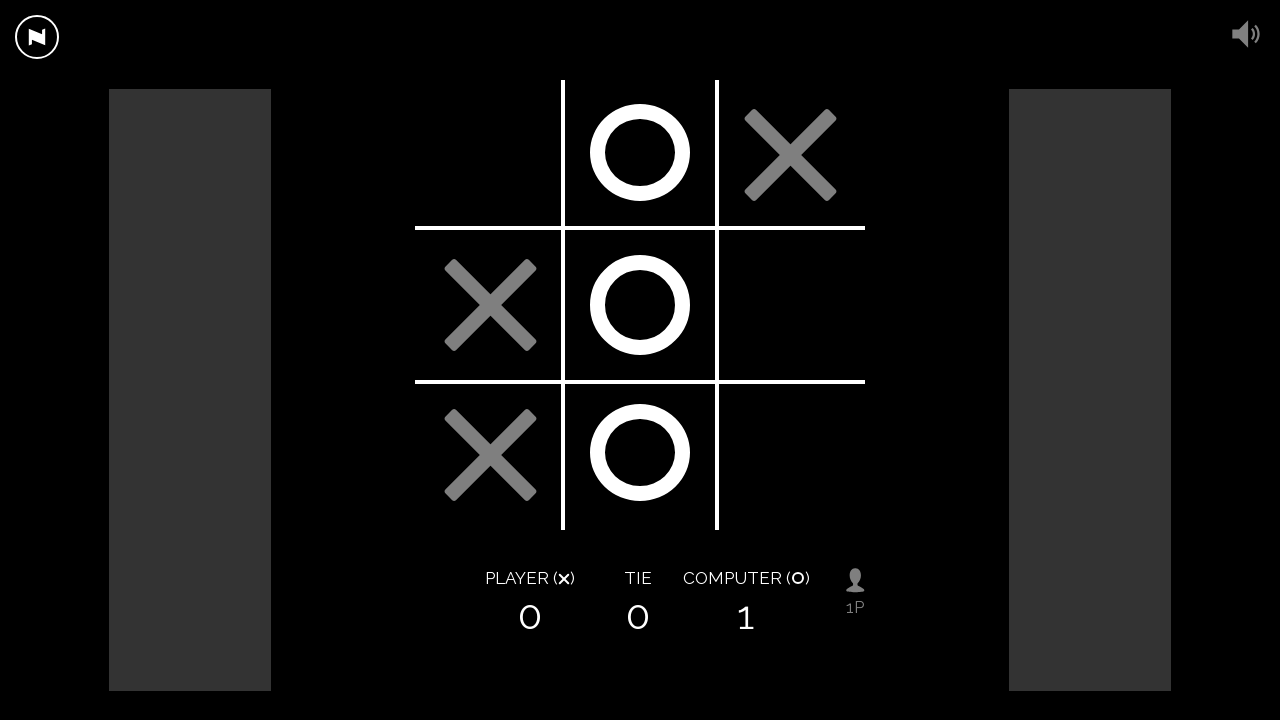

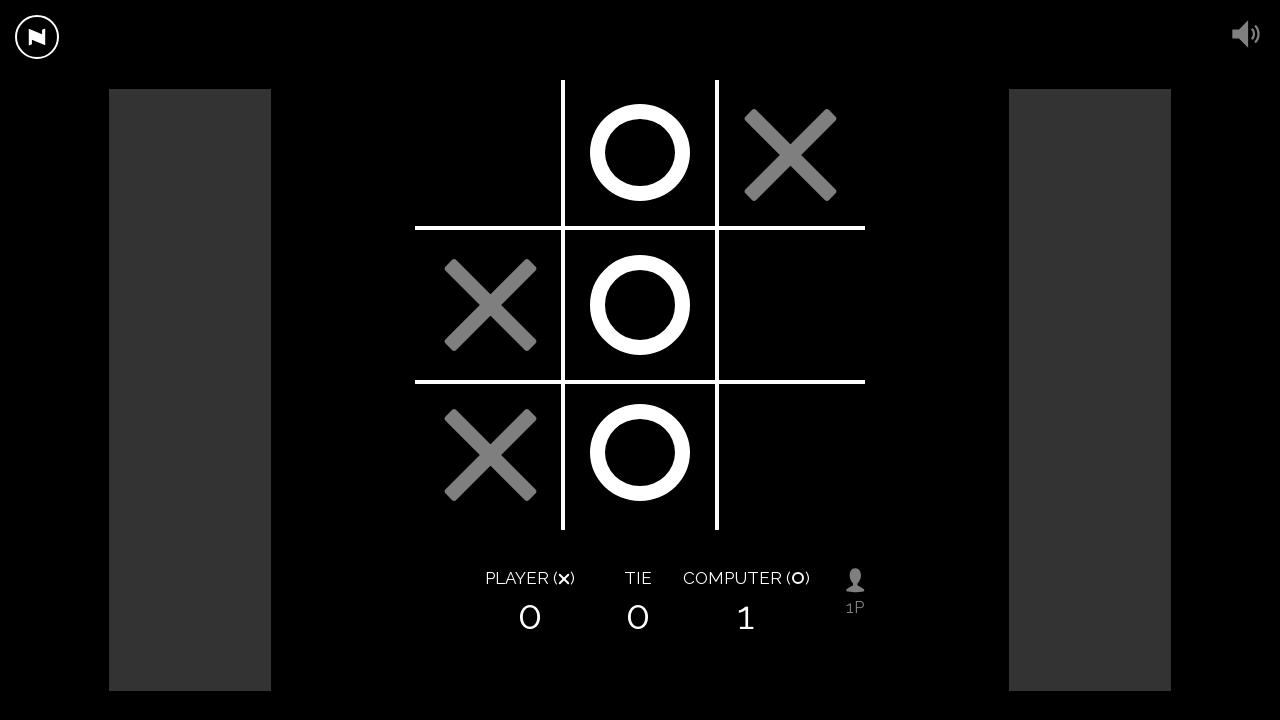